Tests the Playwright documentation homepage by verifying the page title contains "Playwright", checking the "Get Started" link has the correct href attribute, clicking it, and verifying the Installation heading is visible on the resulting page.

Starting URL: https://playwright.dev

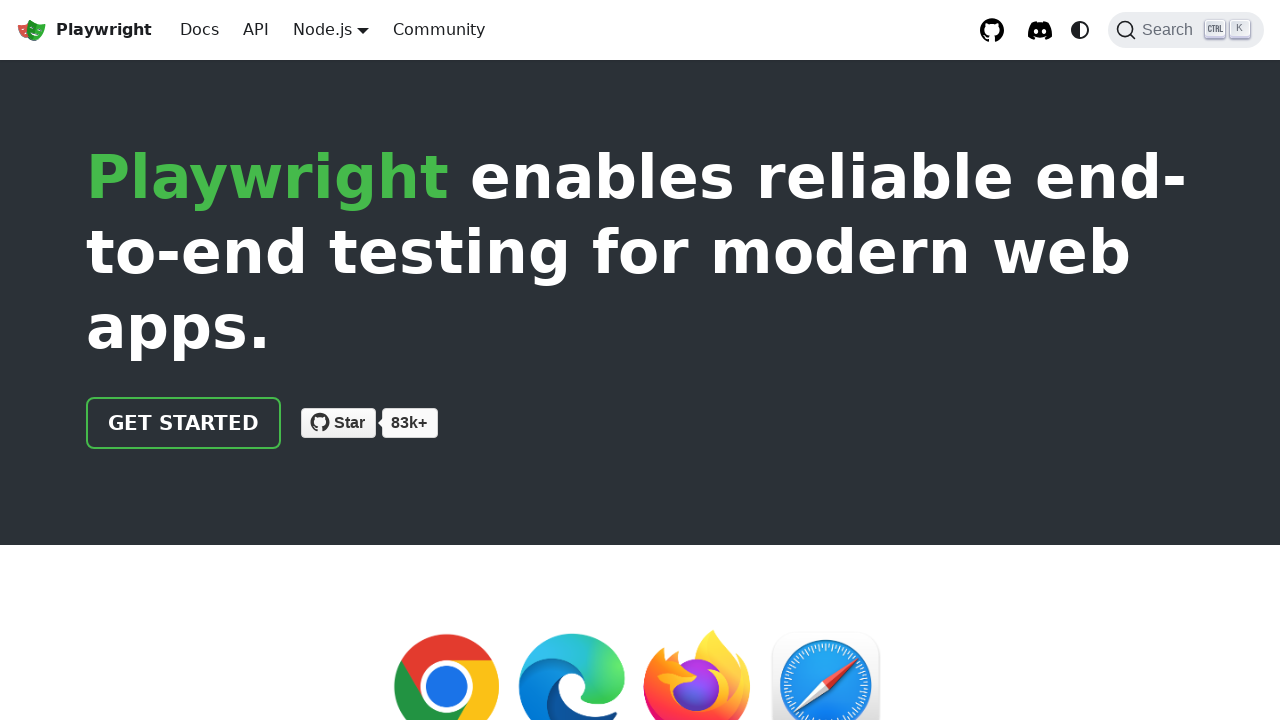

Verified page title contains 'Playwright'
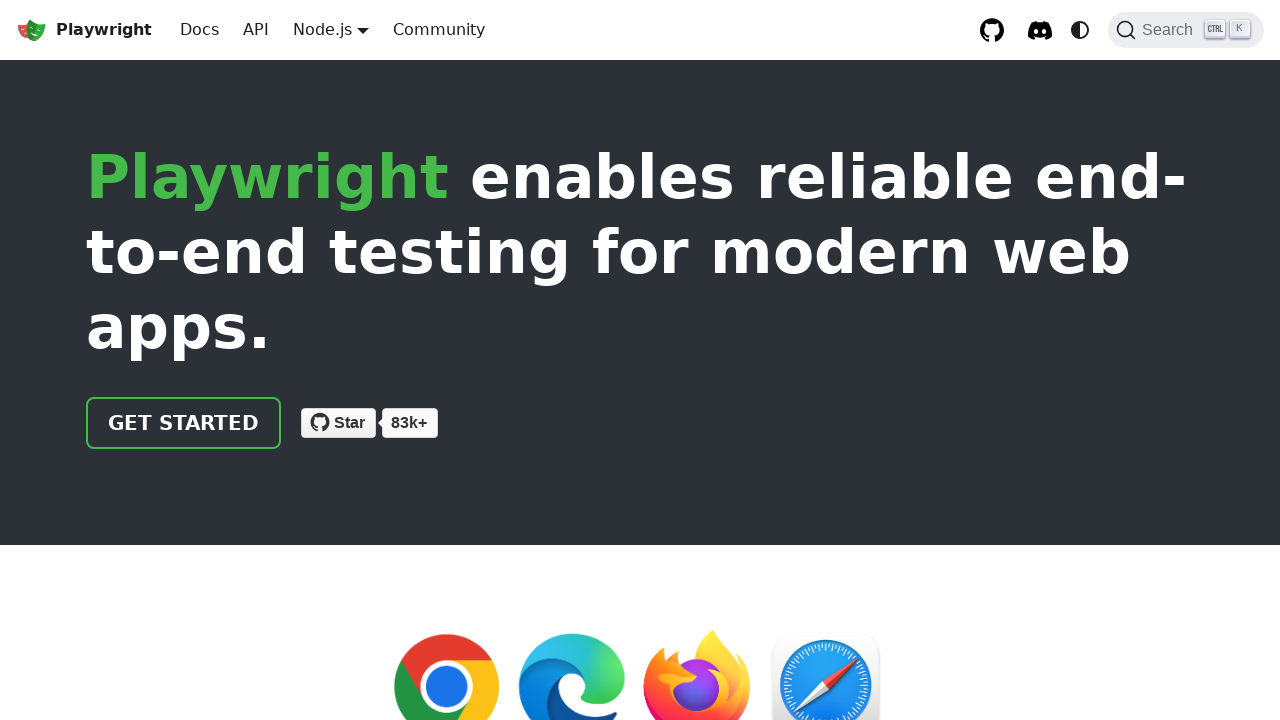

Located the 'Get Started' link
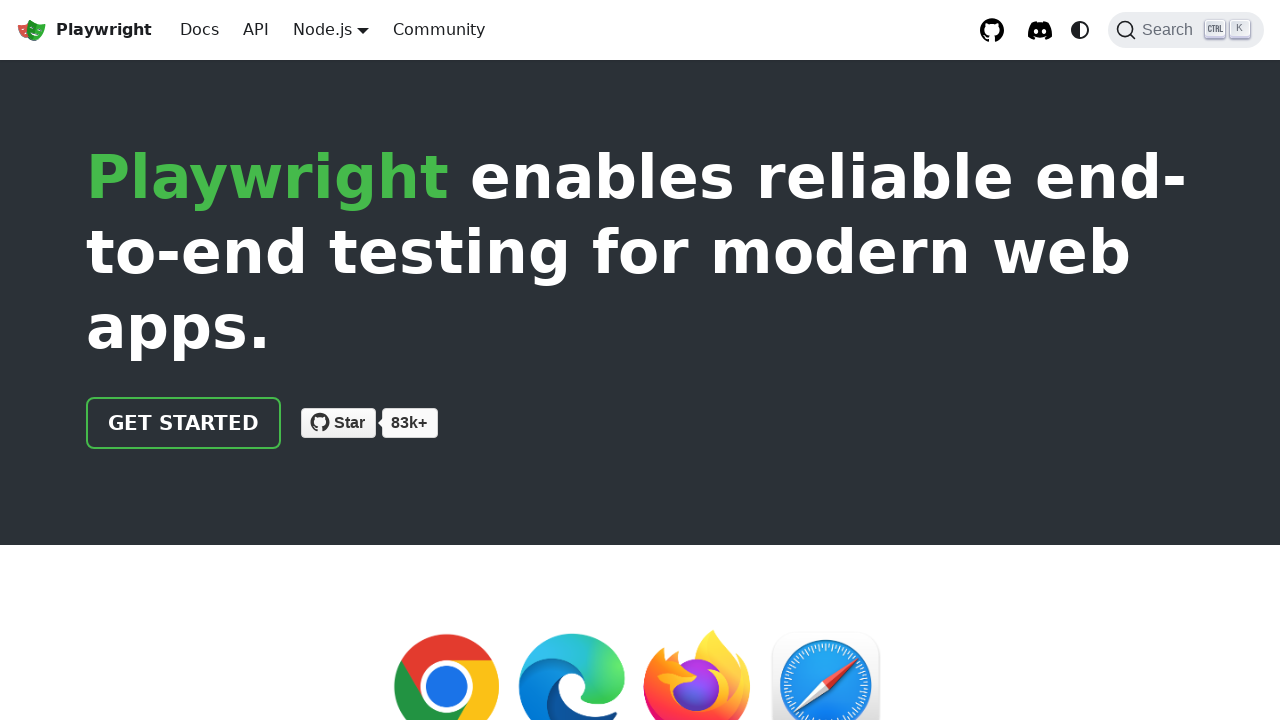

Verified 'Get Started' link has correct href attribute '/docs/intro'
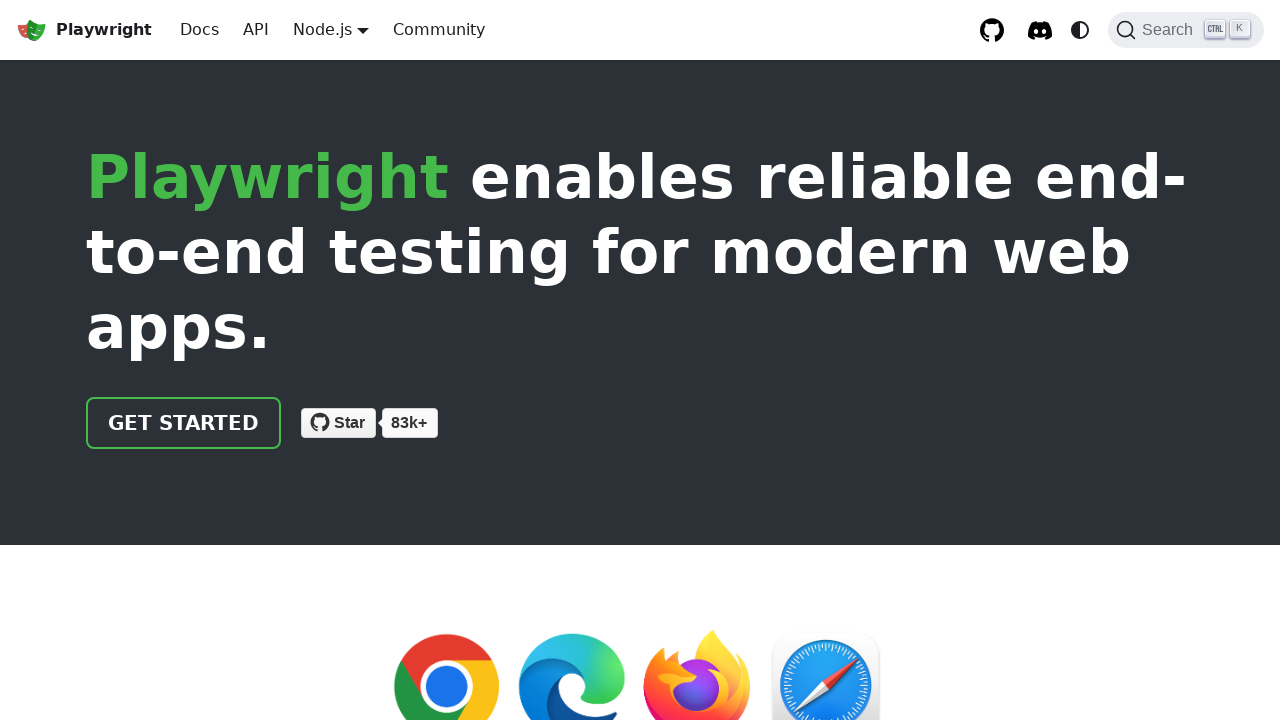

Clicked the 'Get Started' link at (184, 423) on internal:role=link[name="Get Started"i]
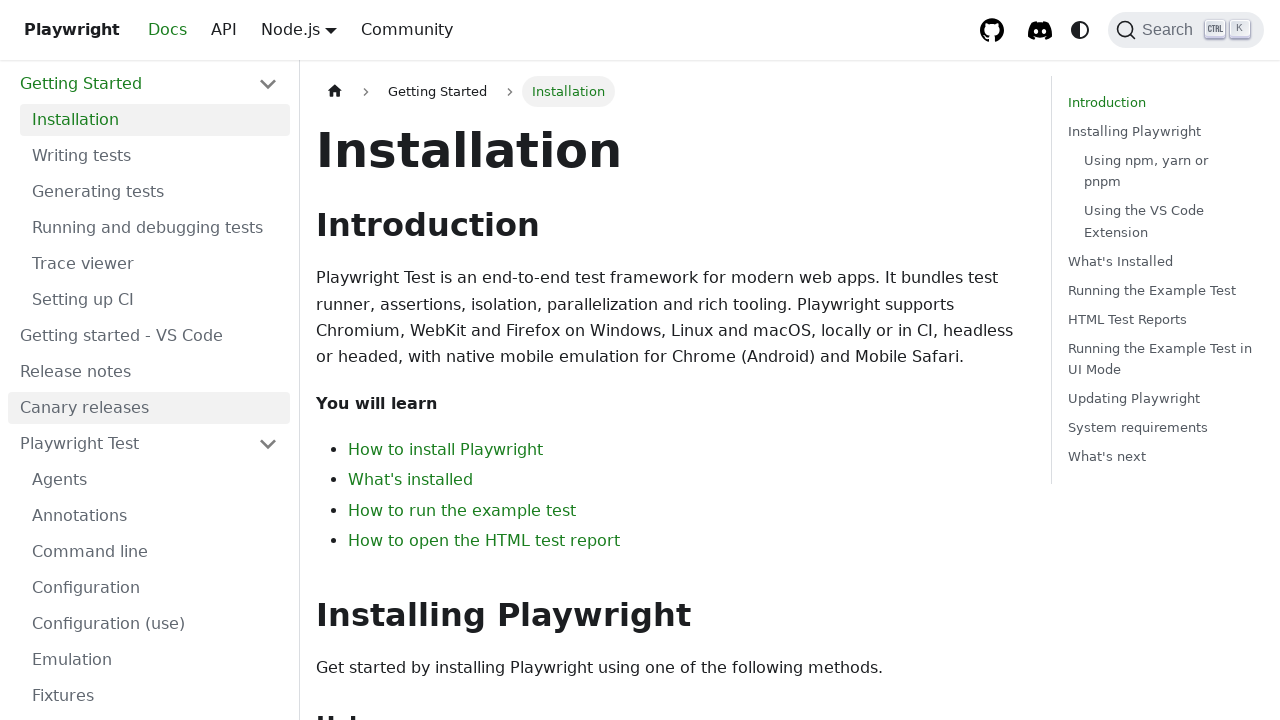

Verified Installation heading is visible on the documentation page
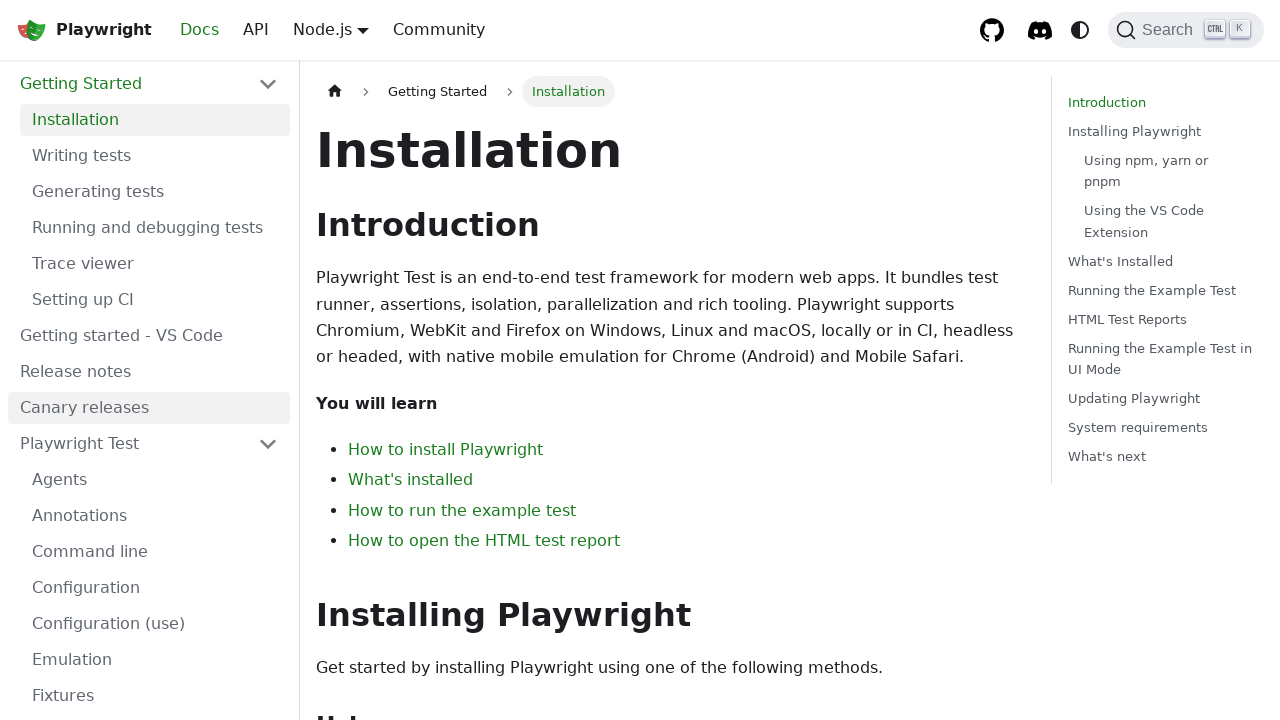

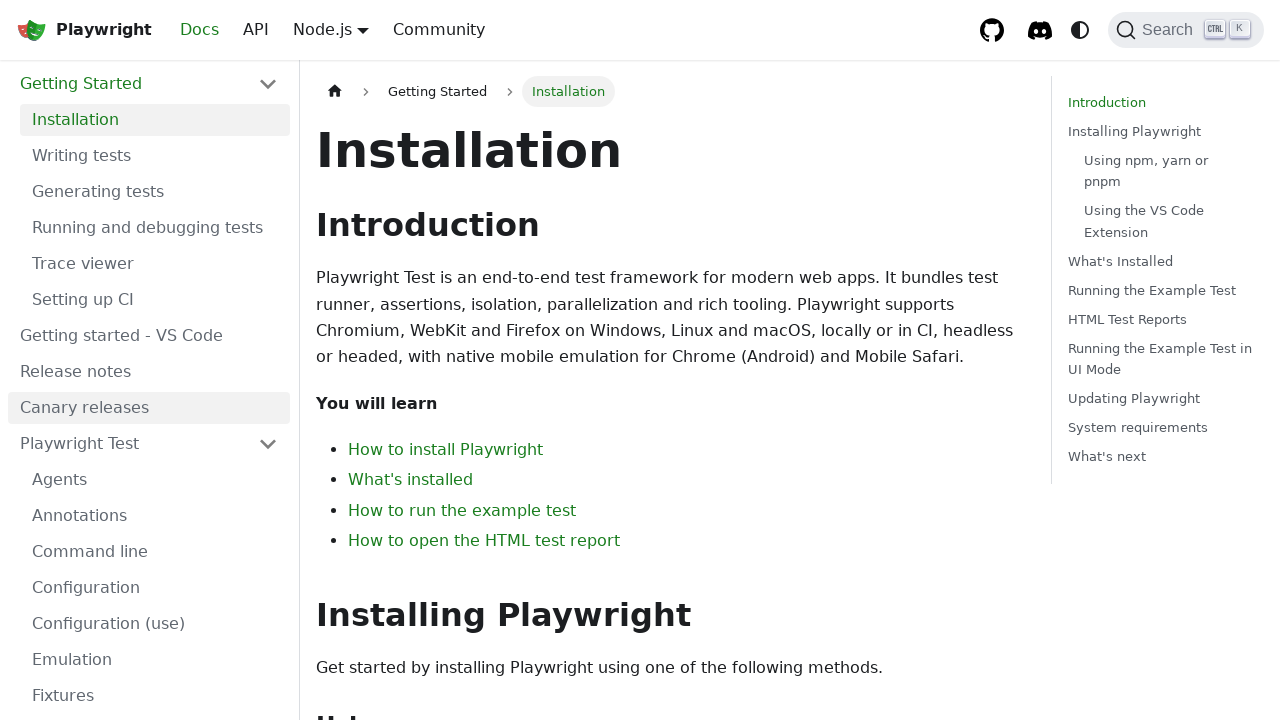